Tests the search functionality on Booking.com by scrolling down the page and entering a destination city "Amman" in the search input field.

Starting URL: https://www.booking.com

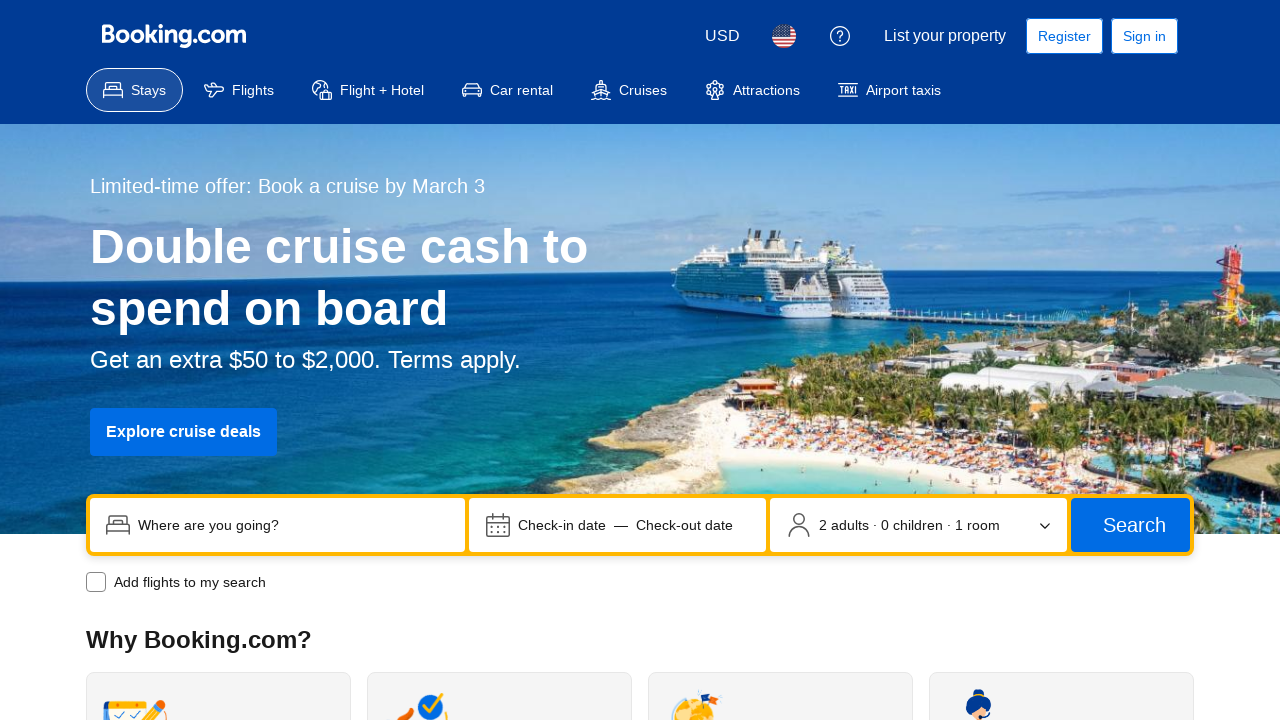

Scrolled down the page by 250 pixels
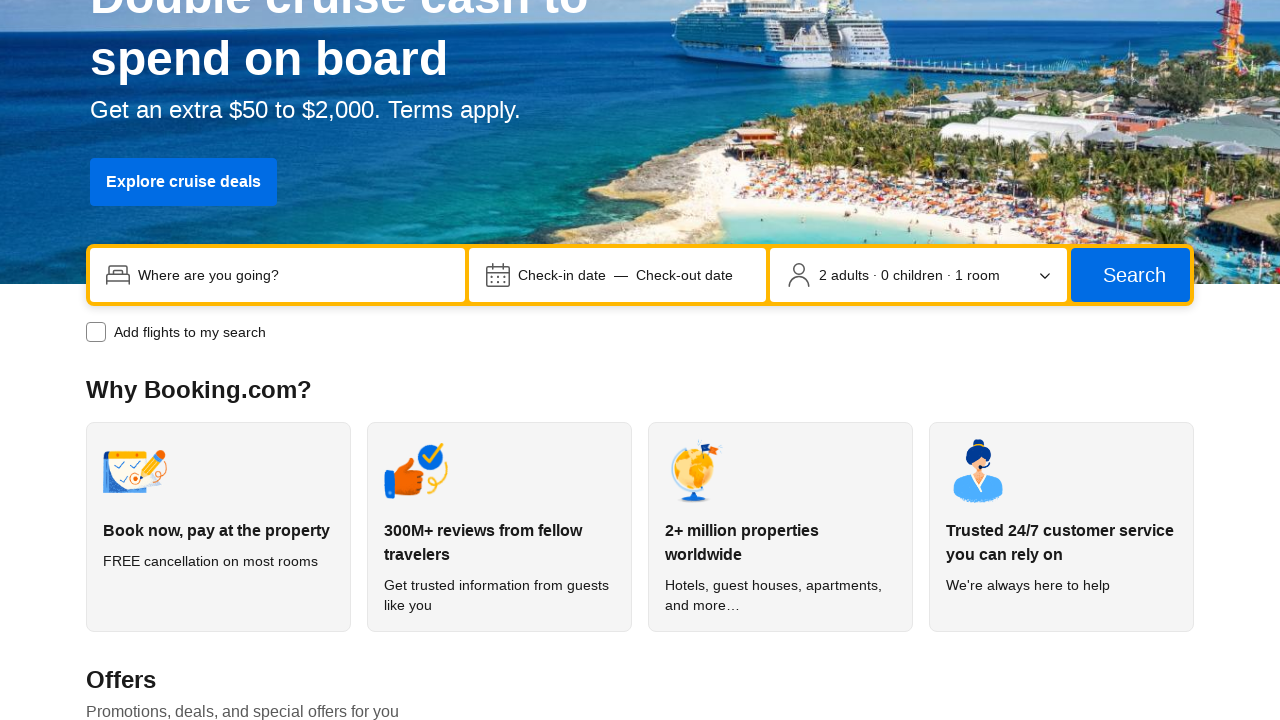

Waited 1 second for page to stabilize after scroll
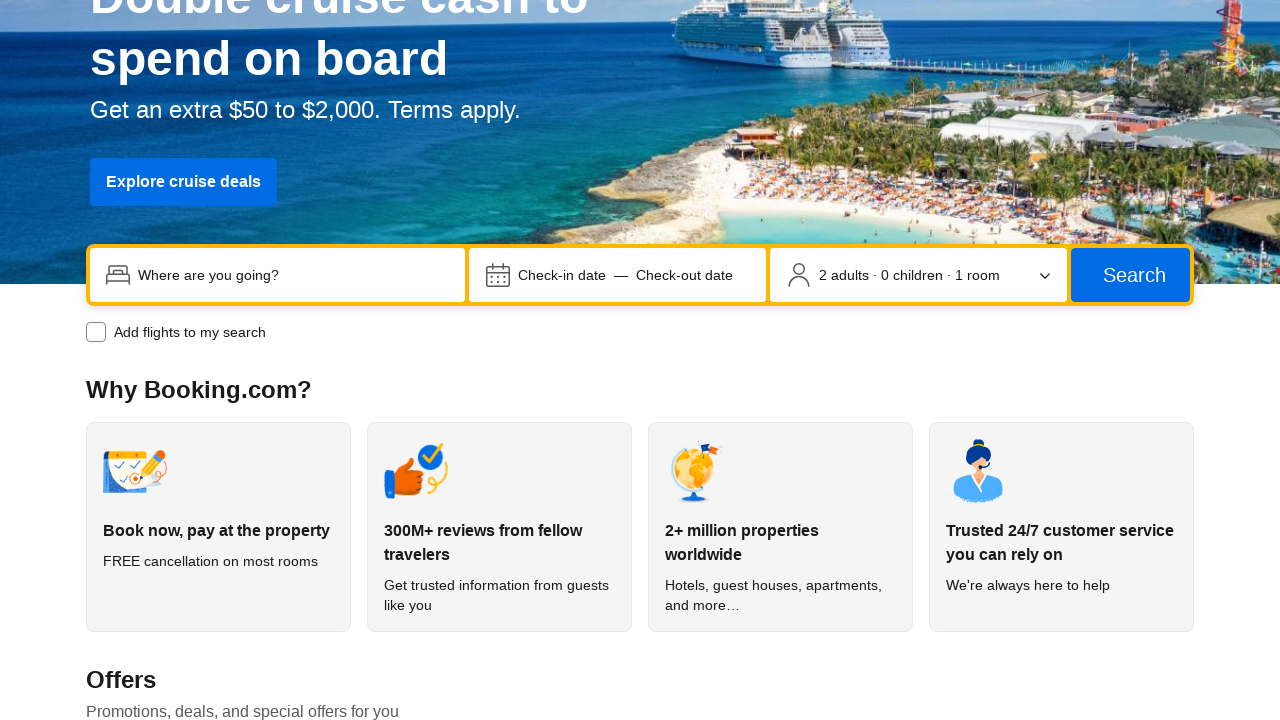

Entered 'Amman' in the search destination field on input[name='ss']
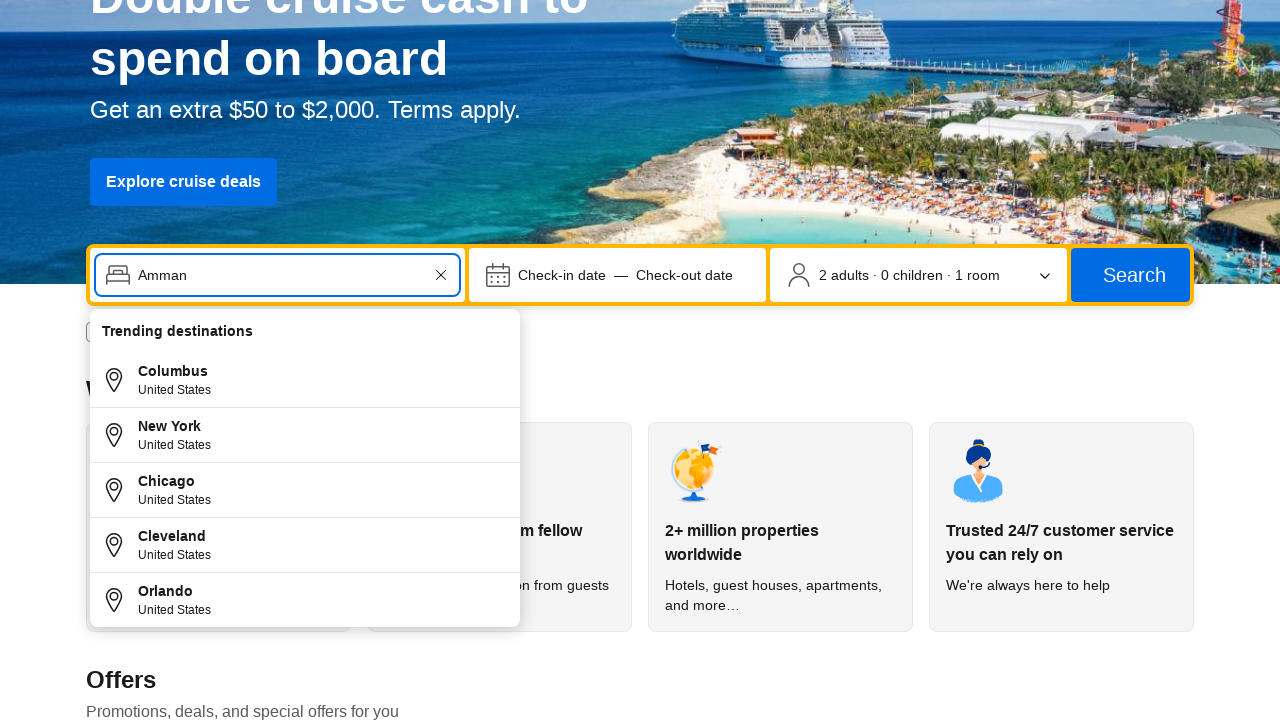

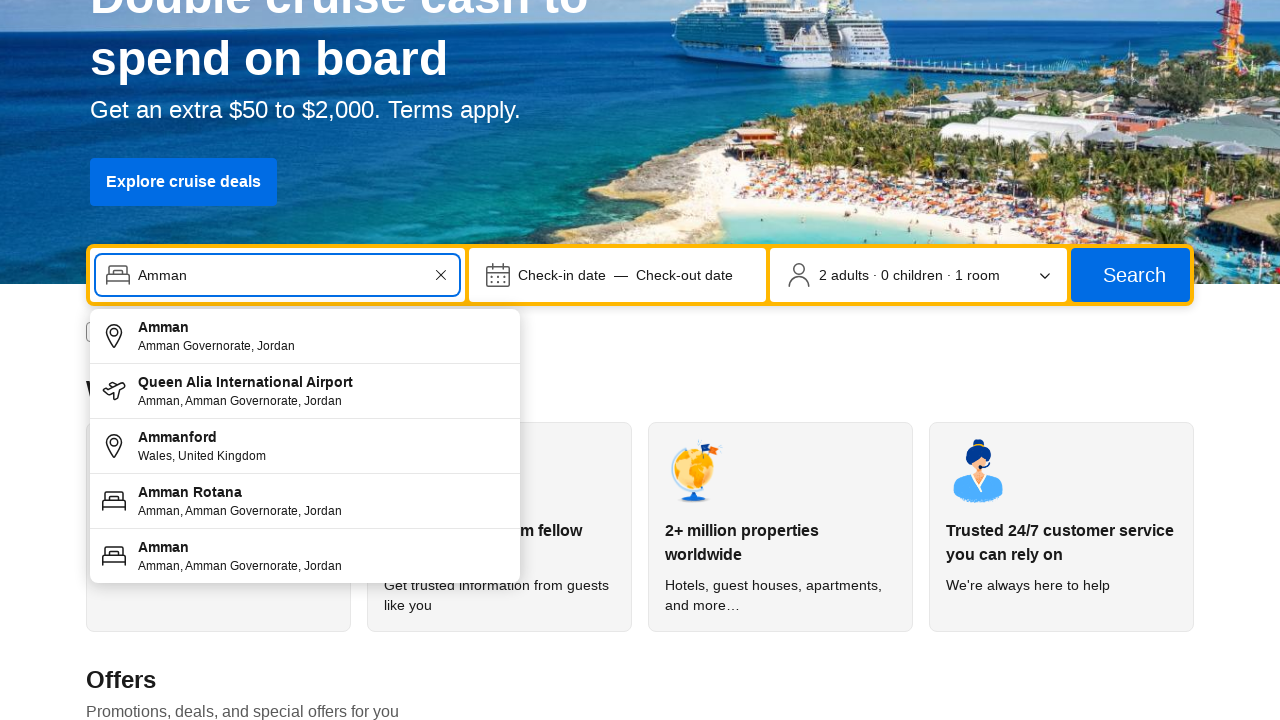